Tests navigation from "lägg till bok" back to "katalog" by first going to add book section, then clicking the catalog button and verifying books are displayed

Starting URL: https://tap-ht24-testverktyg.github.io/exam-template/

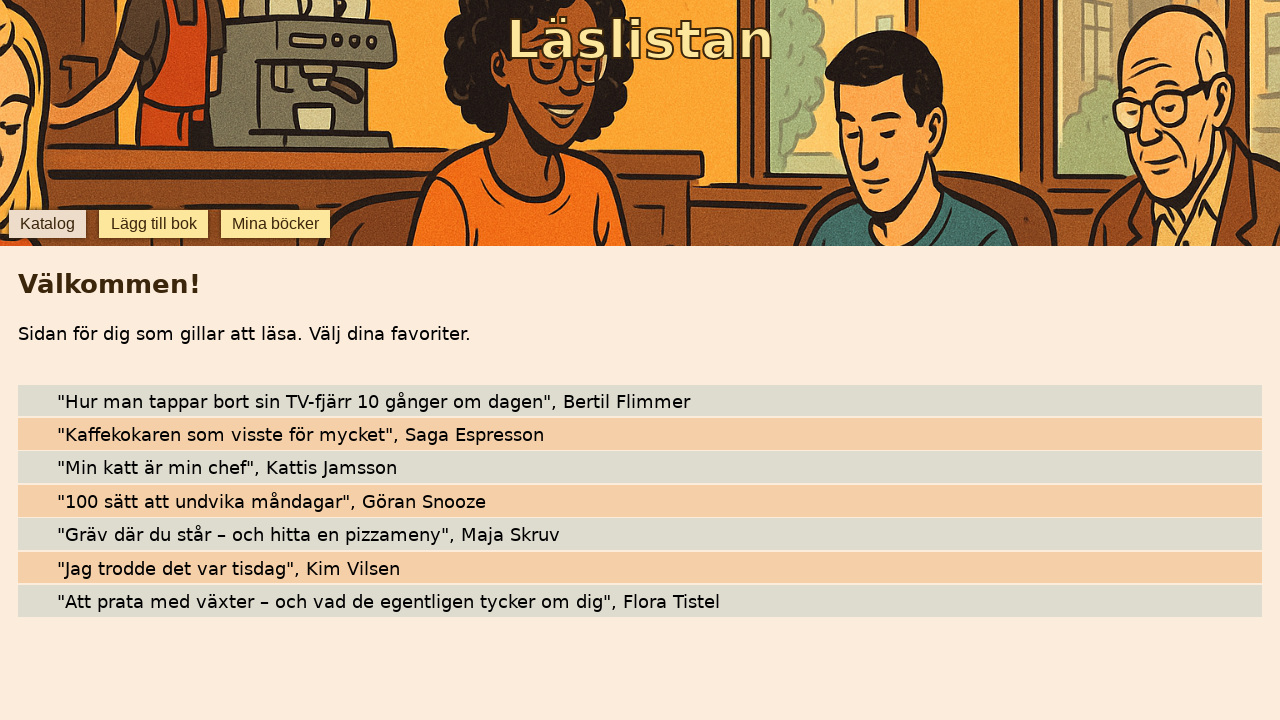

Clicked 'lägg till bok' button to navigate to add book section at (154, 224) on internal:role=button[name="lägg till bok"i]
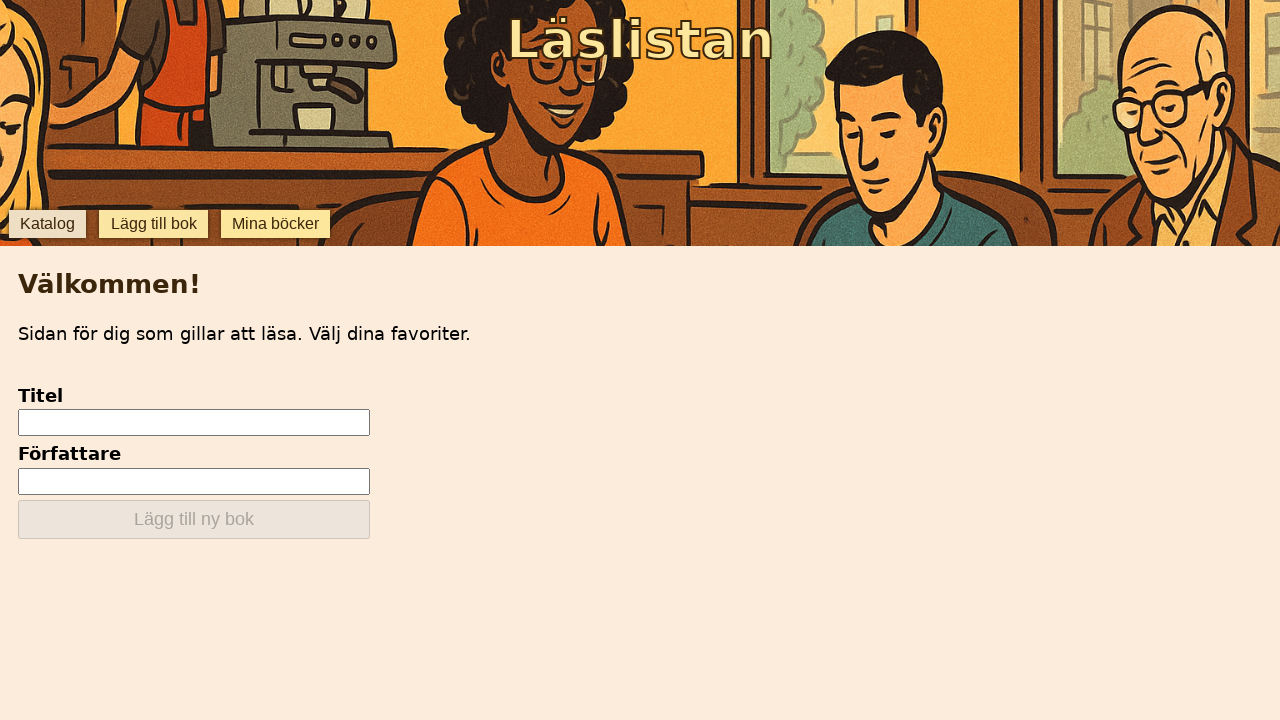

Add new book form became visible
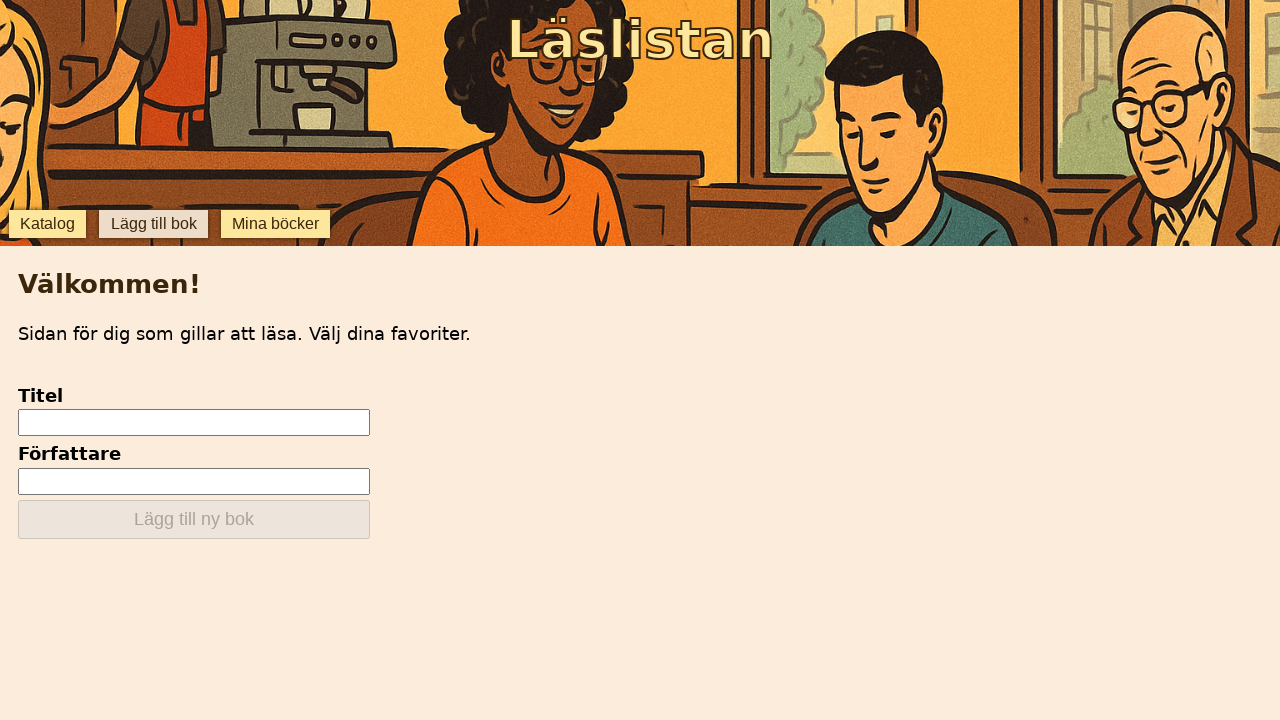

Clicked katalog button to navigate back to catalog at (47, 224) on [data-testid="catalog"]
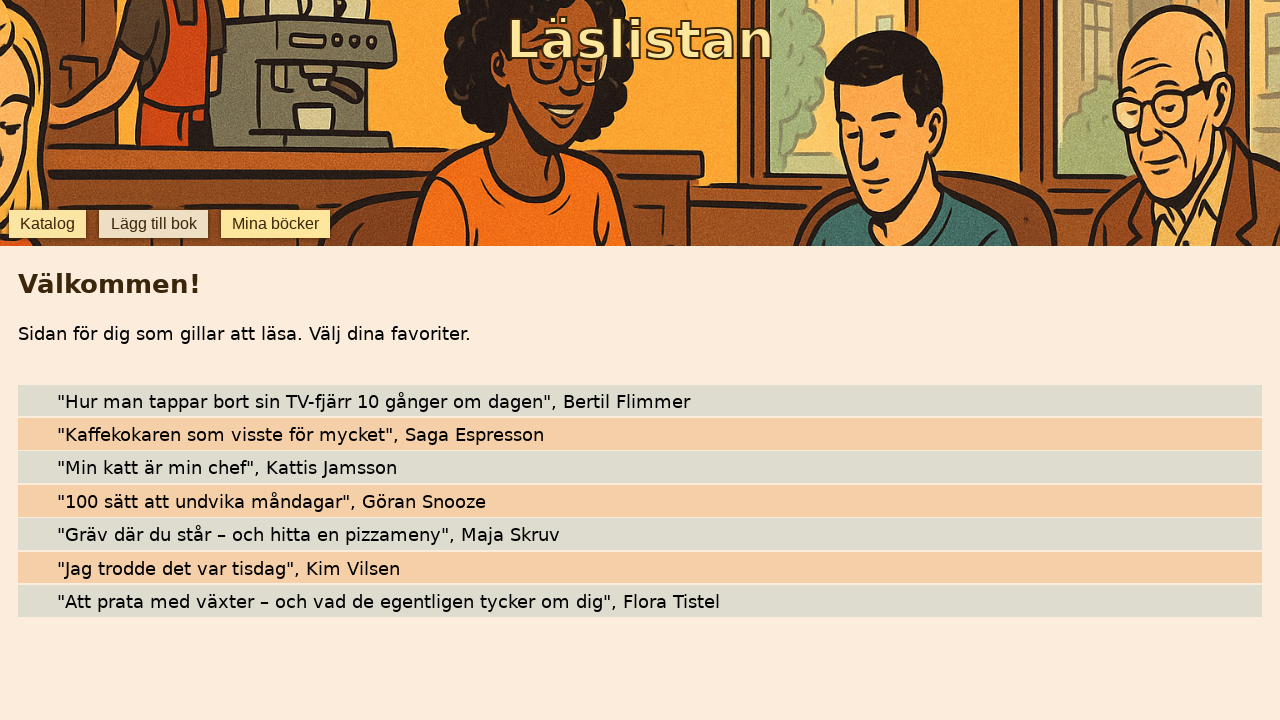

Books list became visible in catalog
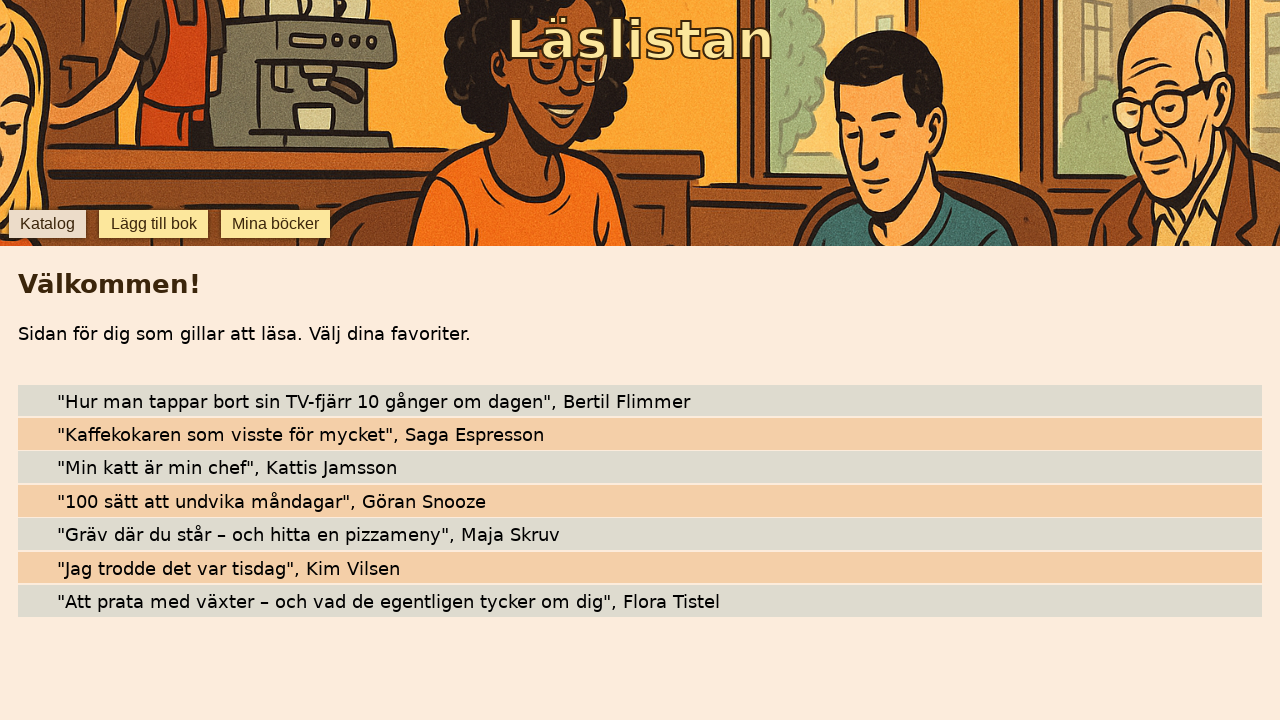

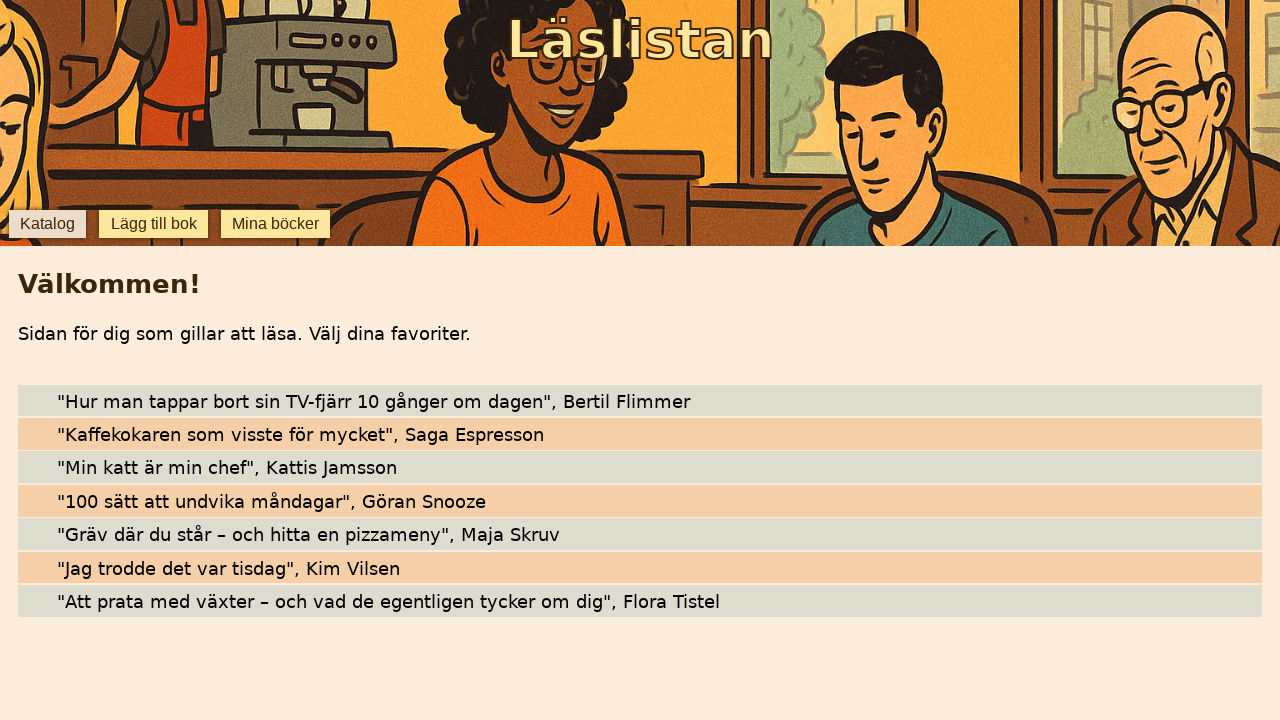